Tests Ctrl+Click multi-selection on a jQuery UI selectable grid by holding Ctrl and clicking on items 1, 3, 6, and 11 to select them individually.

Starting URL: http://jqueryui.com/resources/demos/selectable/display-grid.html

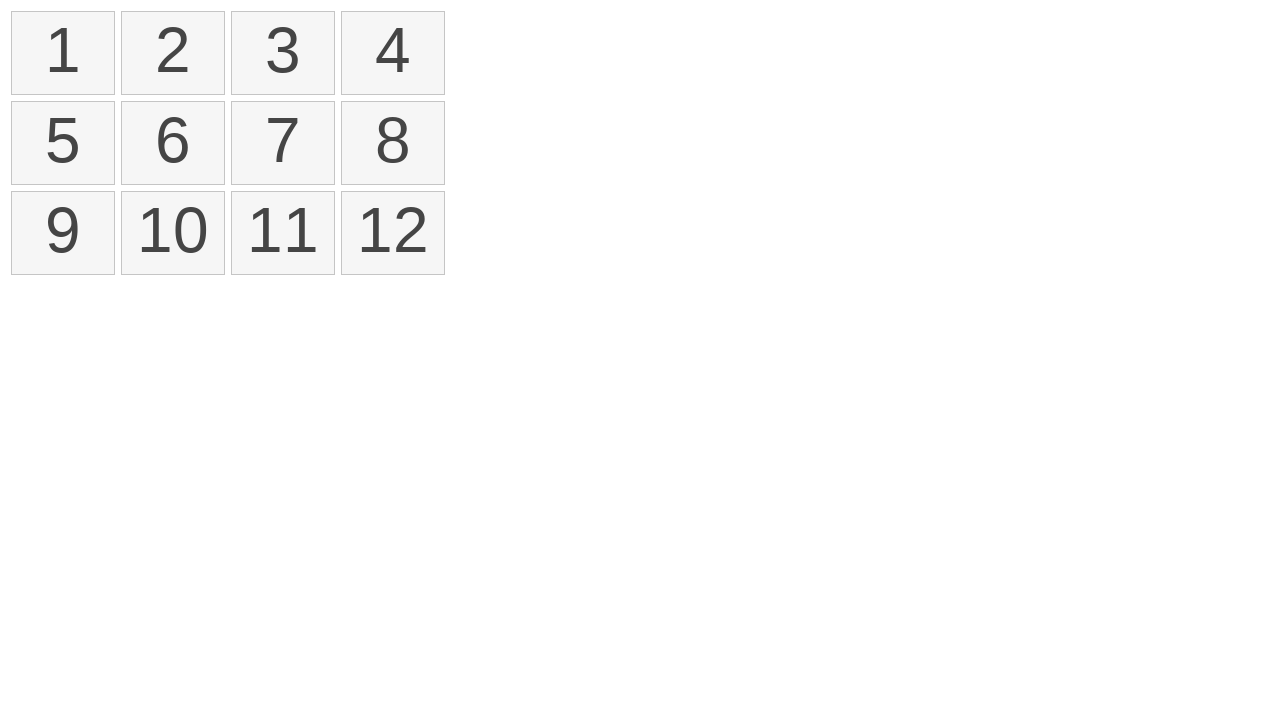

Waited for selectable grid items to load
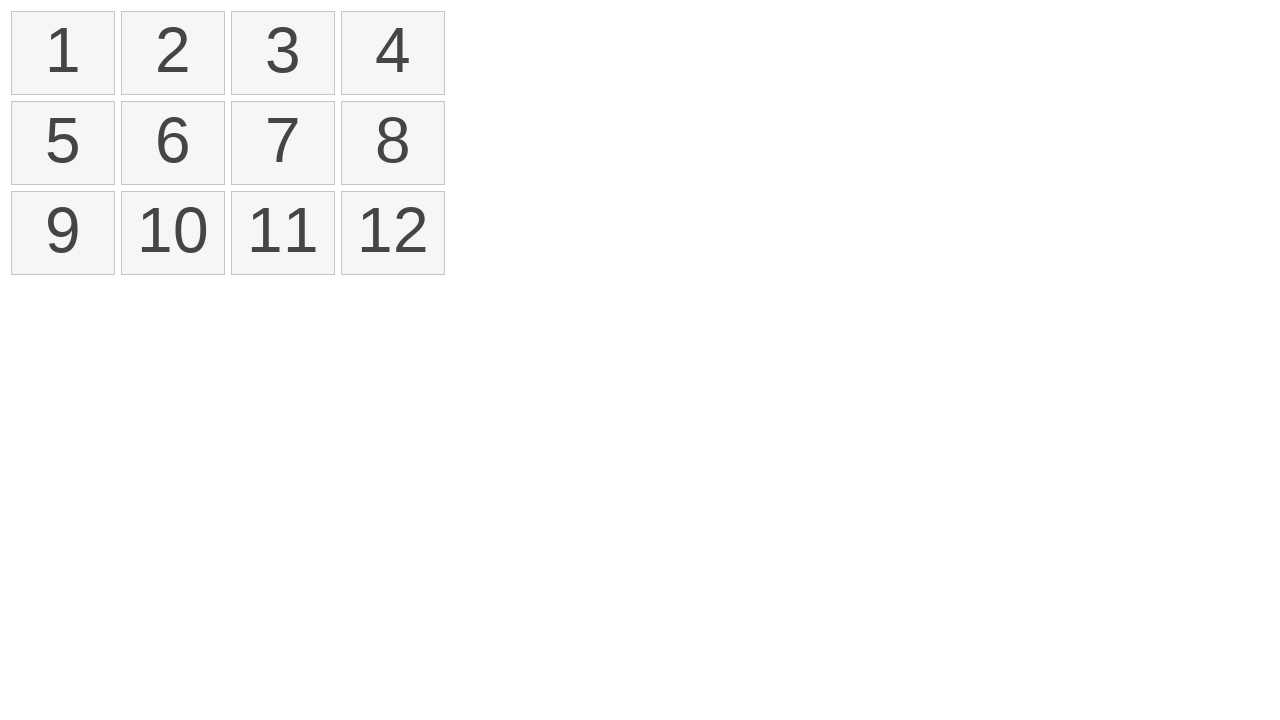

Located all list items in the selectable grid
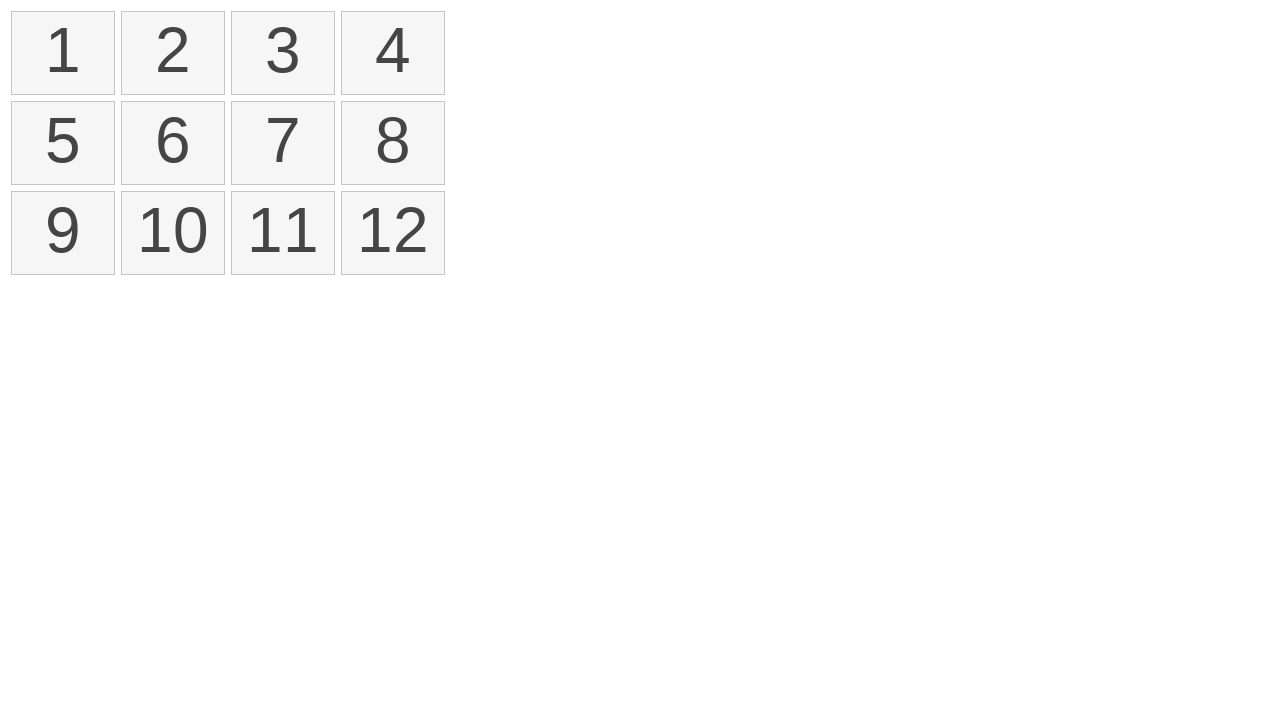

Pressed down Ctrl key to enable multi-selection mode
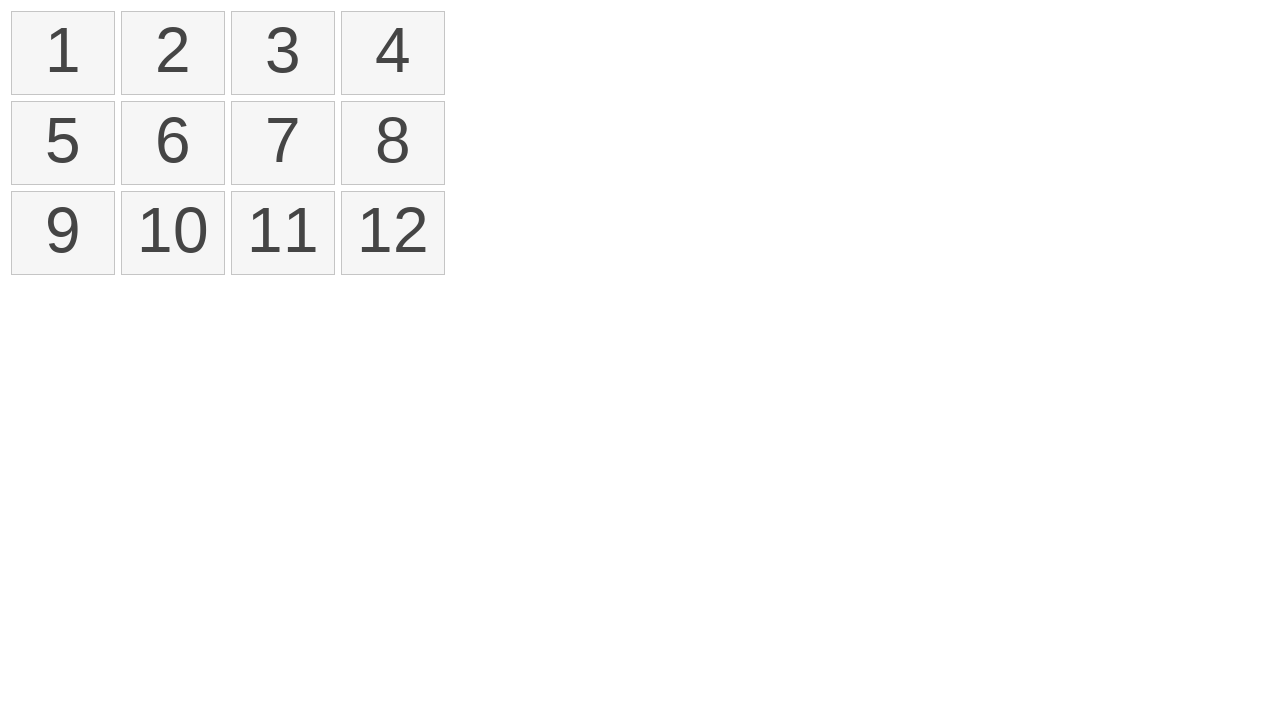

Ctrl+Clicked on item 1 (index 0) to select it at (63, 53) on #selectable li >> nth=0
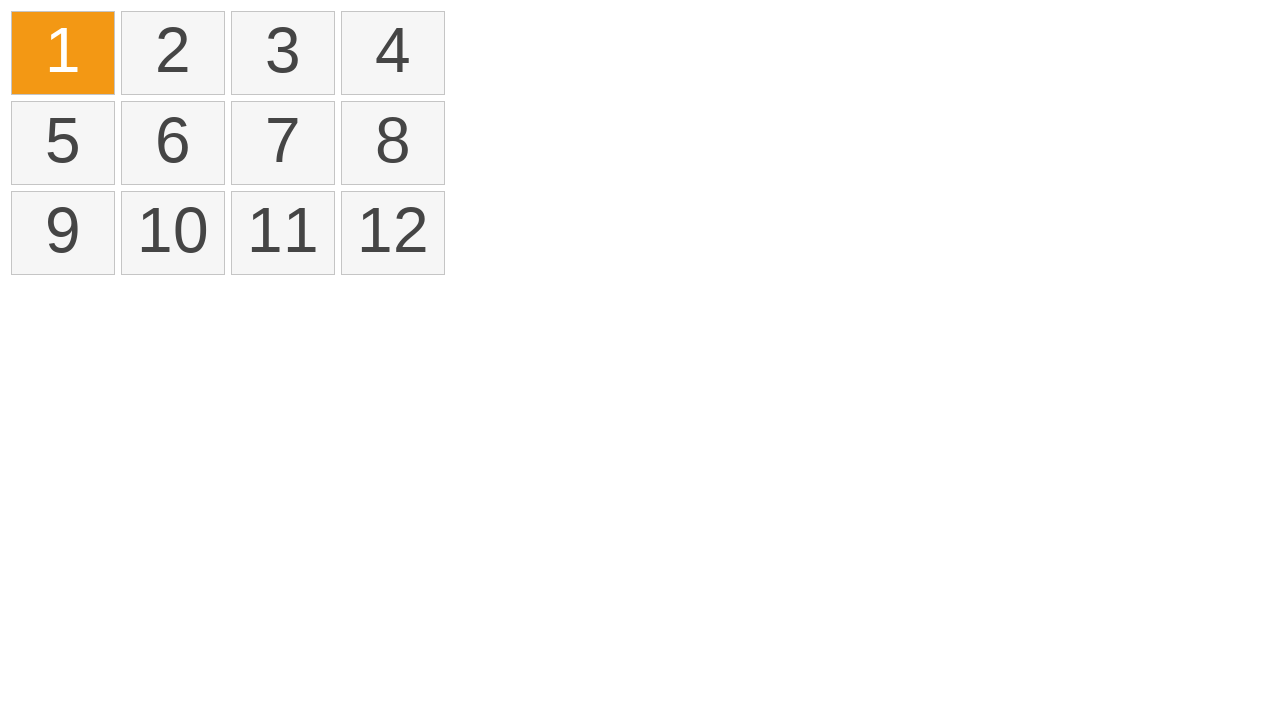

Ctrl+Clicked on item 3 (index 2) to select it at (283, 53) on #selectable li >> nth=2
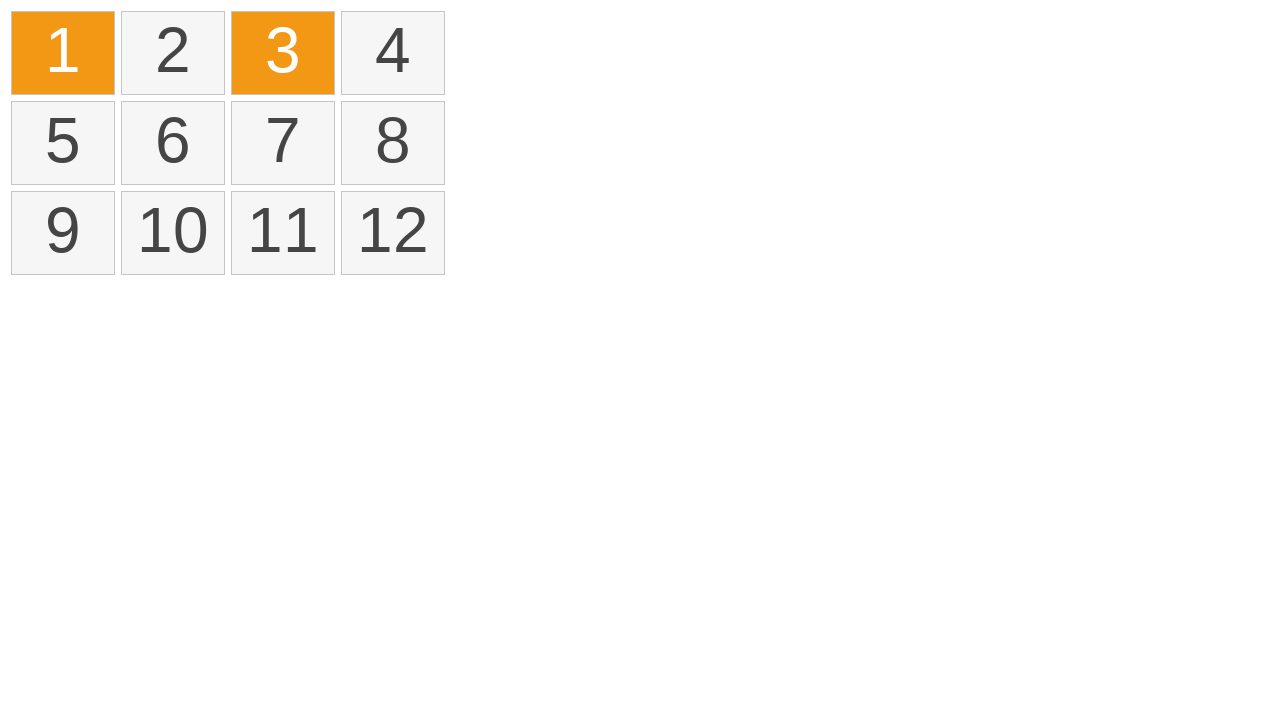

Ctrl+Clicked on item 6 (index 5) to select it at (173, 143) on #selectable li >> nth=5
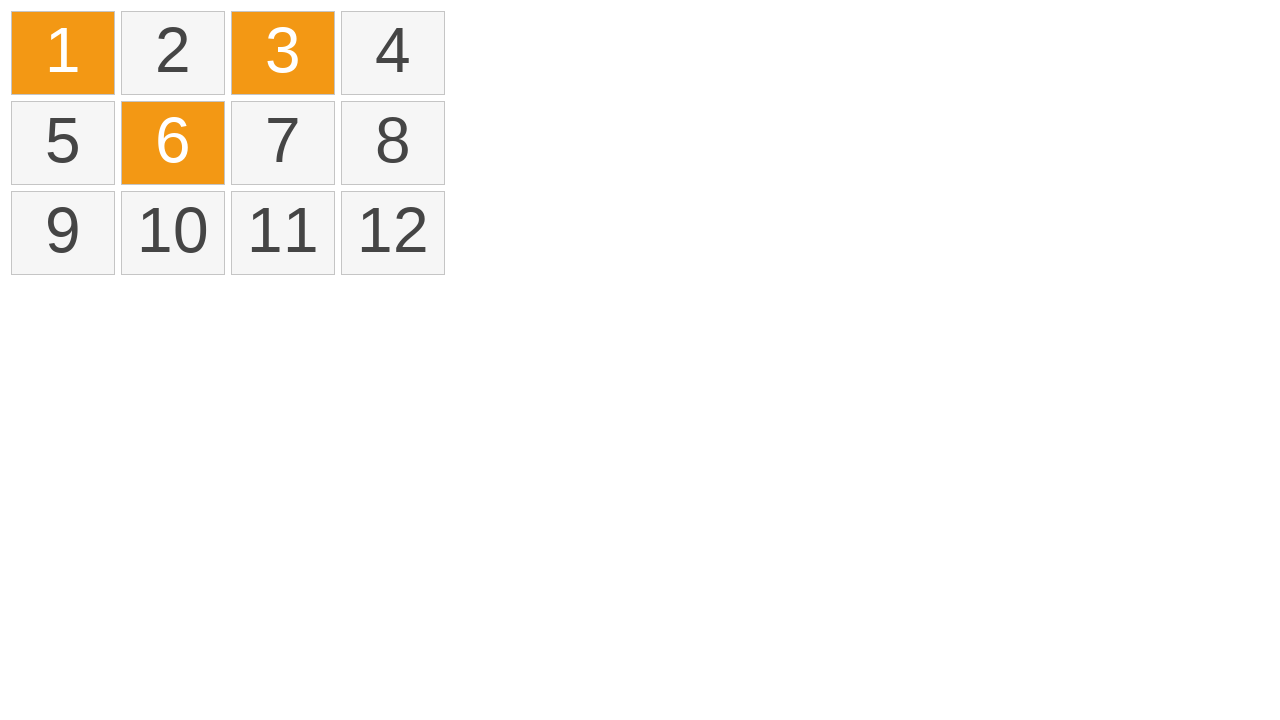

Ctrl+Clicked on item 11 (index 10) to select it at (283, 233) on #selectable li >> nth=10
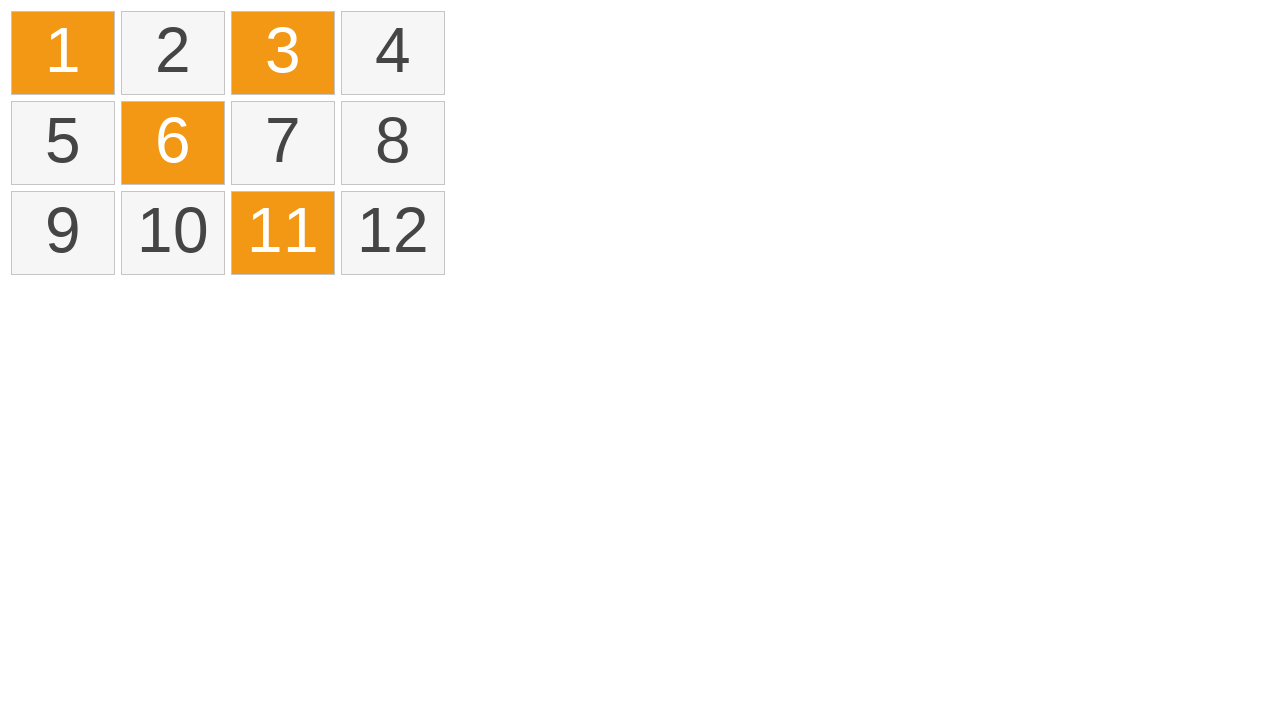

Released Ctrl key to end multi-selection mode
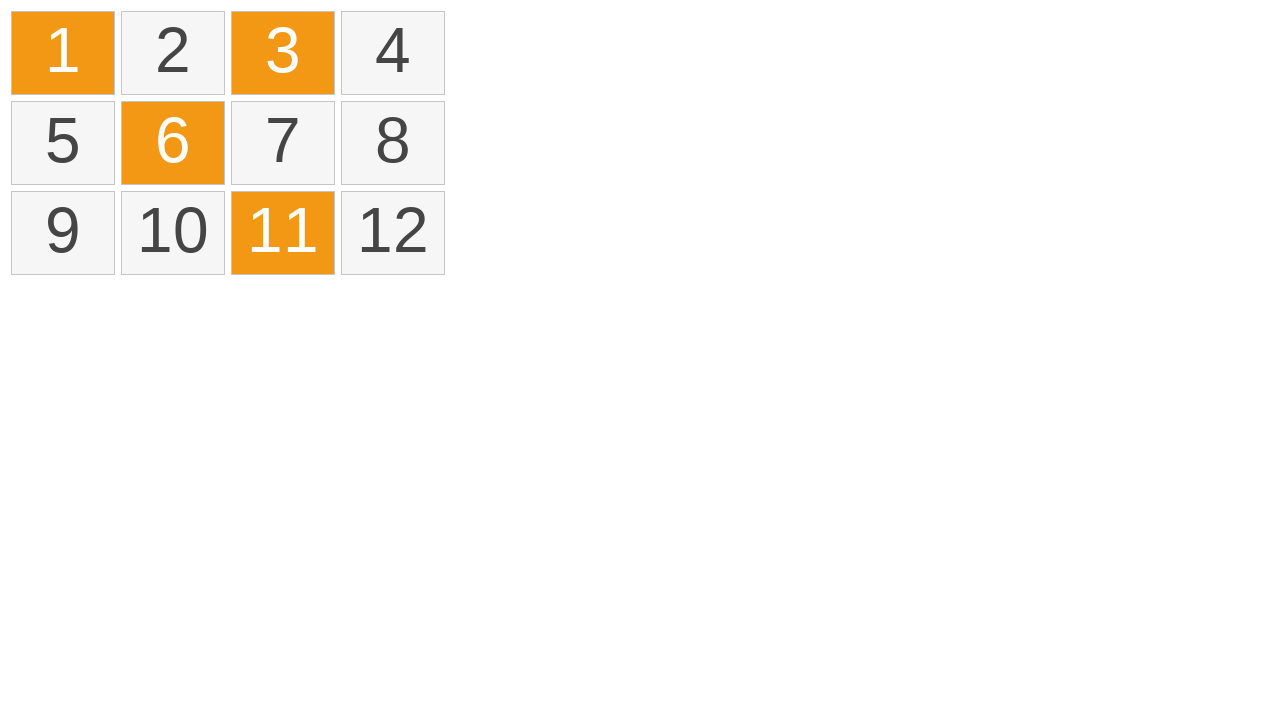

Verified that selected items are marked with ui-selected class
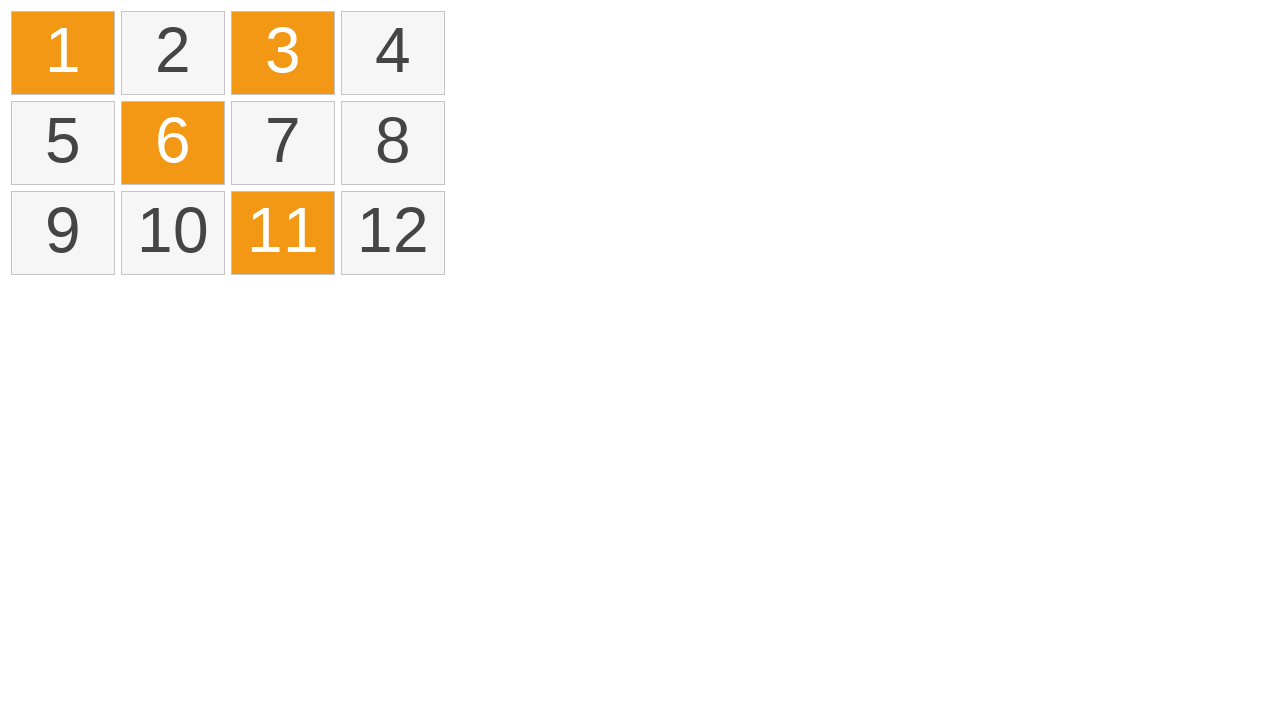

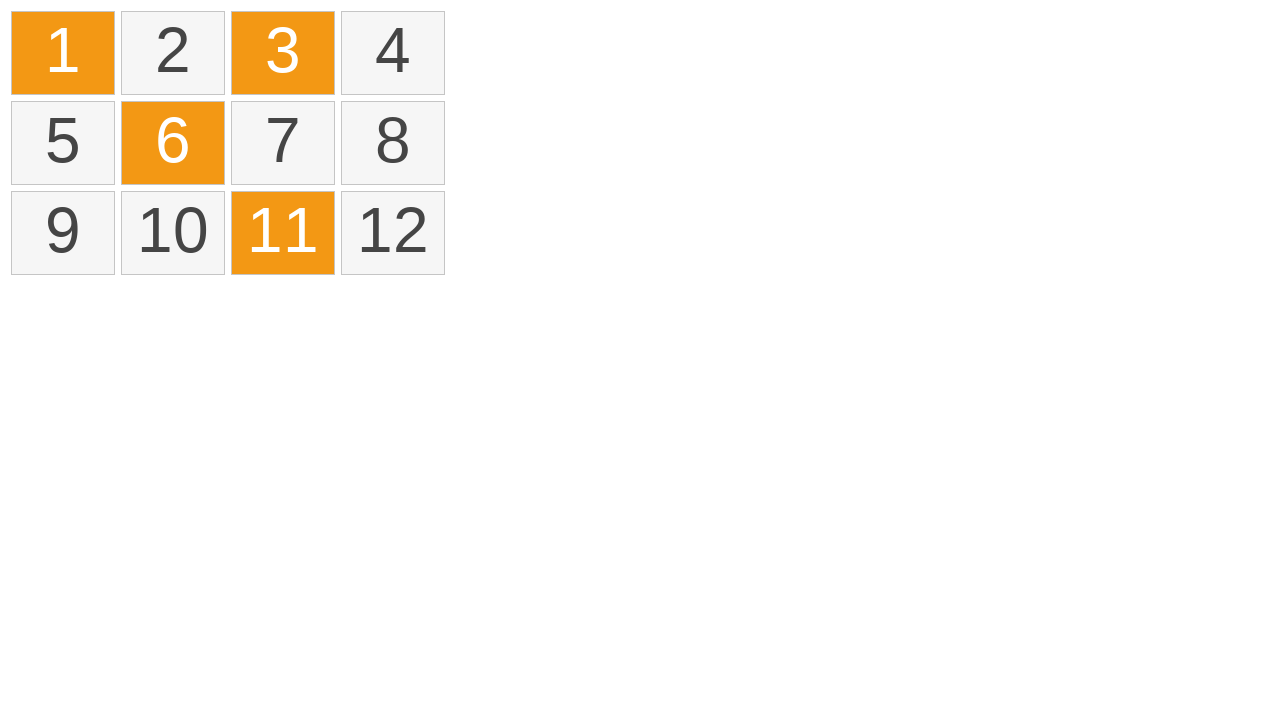